Tests element visibility by navigating to assertions demo, hiding and showing a dialog, then verifying element is visible

Starting URL: https://demoapp-sable-gamma.vercel.app/

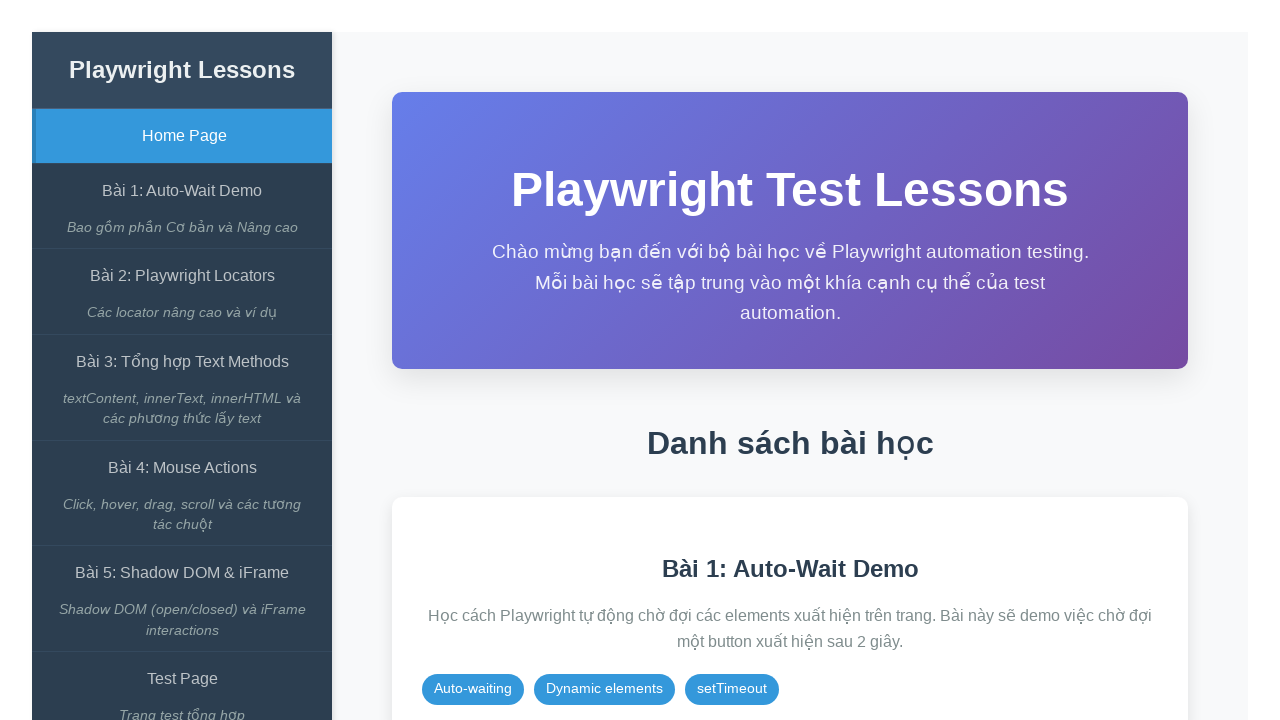

Clicked on Auto-Wait Demo link at (182, 191) on internal:role=link[name="Bài 1: Auto-Wait Demo"i]
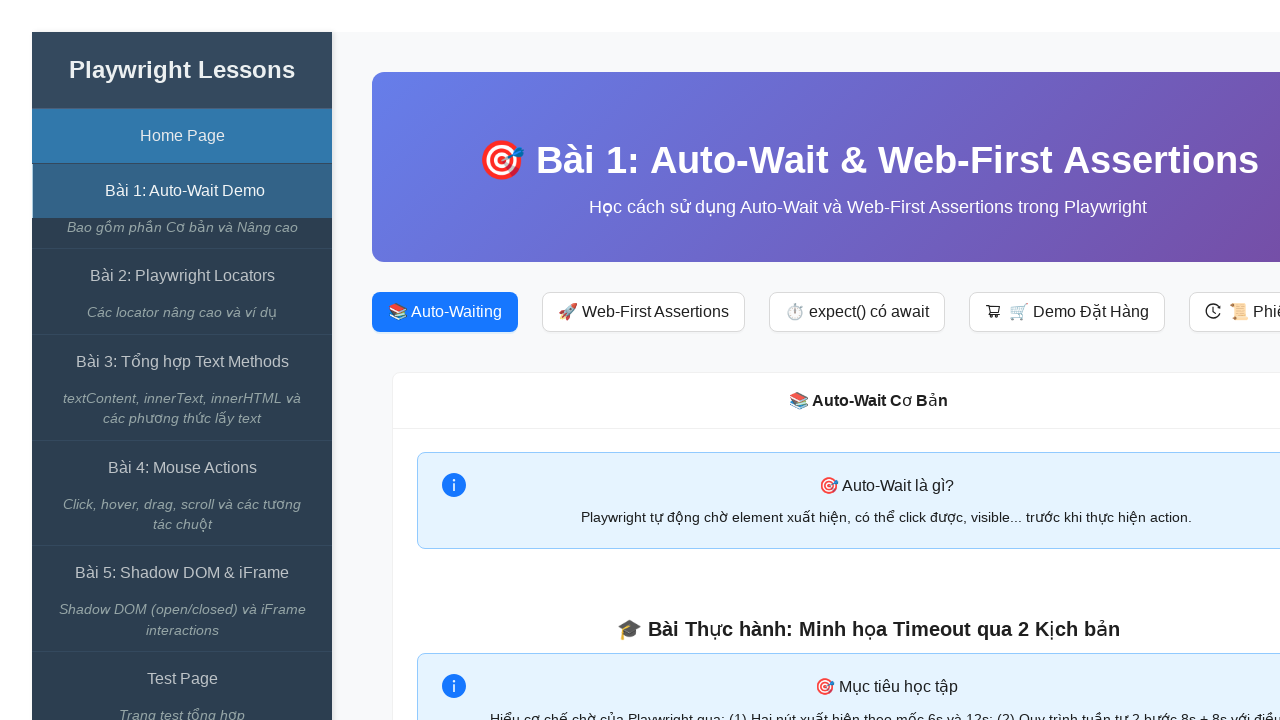

Clicked on expect() có await button at (857, 312) on internal:role=button[name="expect() có await"i]
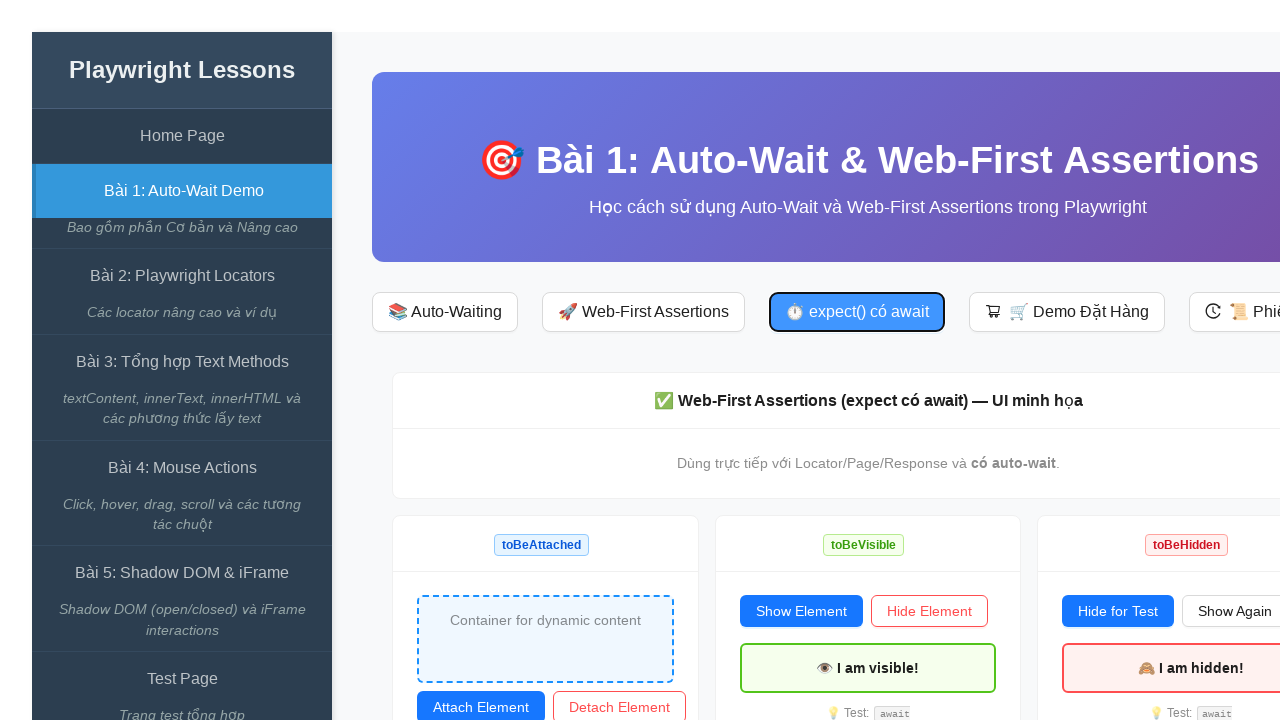

Clicked hide button to hide the dialog at (929, 611) on #btn-hide
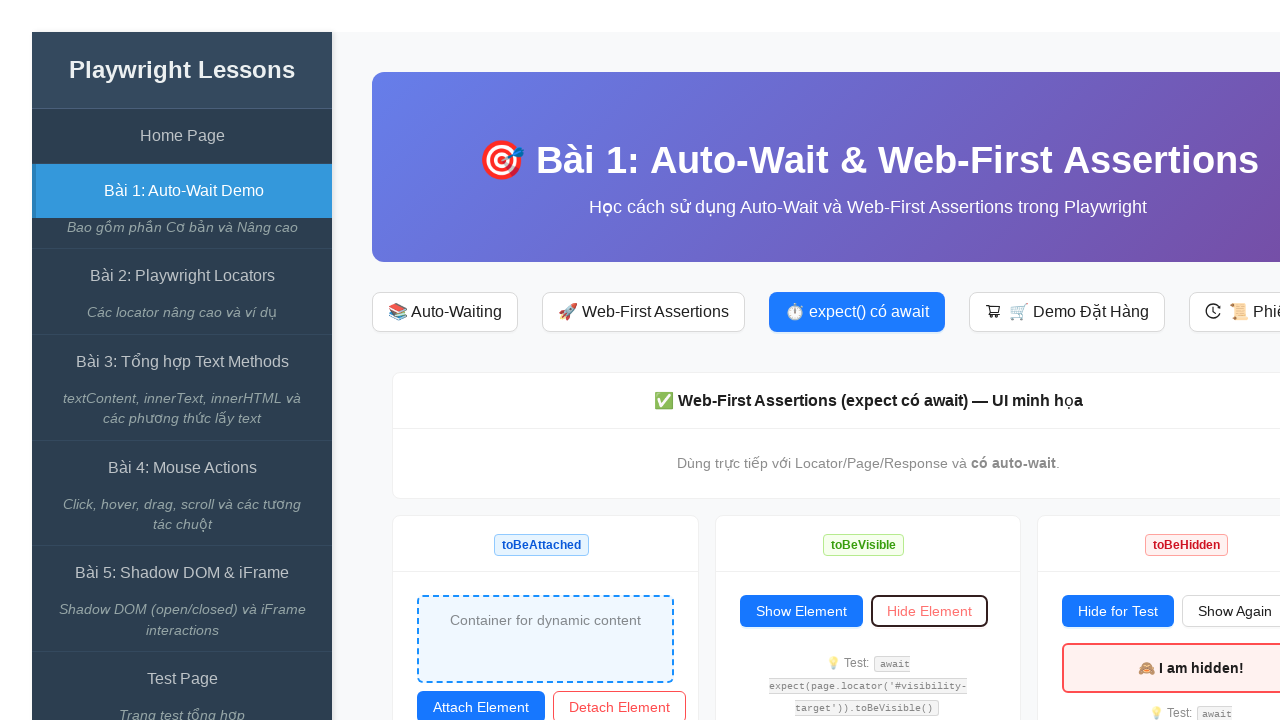

Clicked show button to display the dialog at (801, 611) on #btn-show
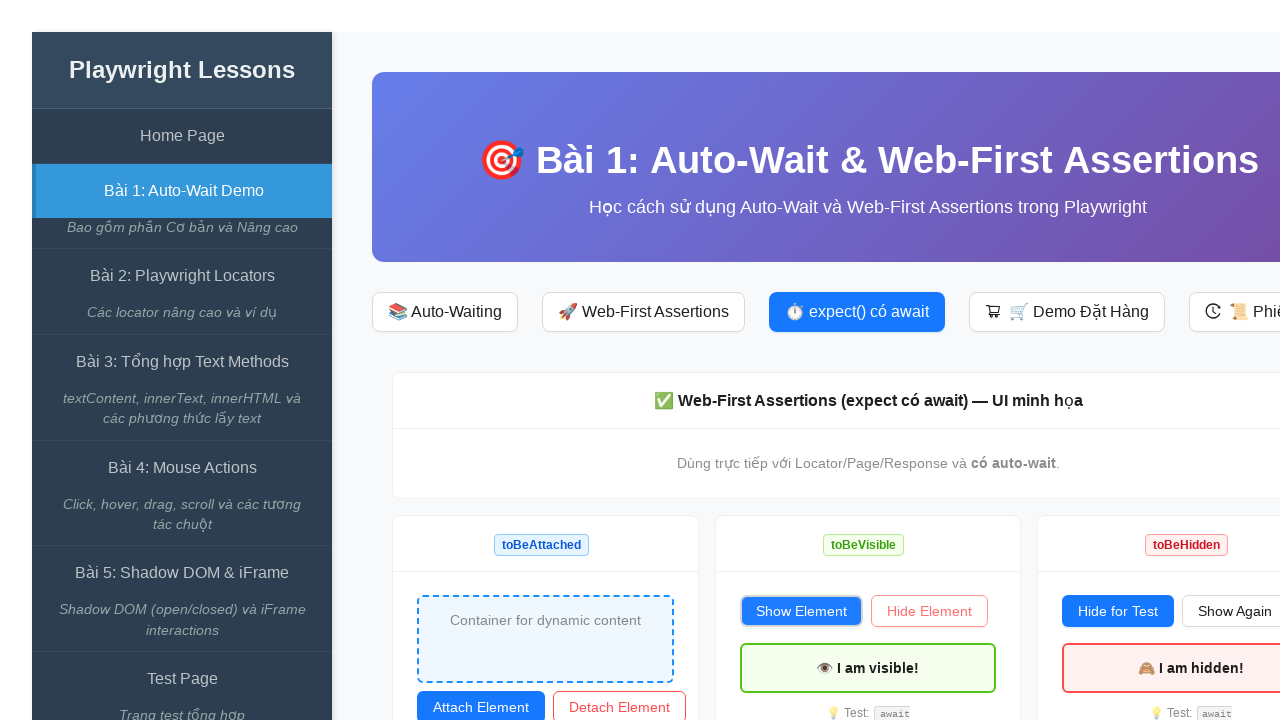

Verified that visibility-target element is visible
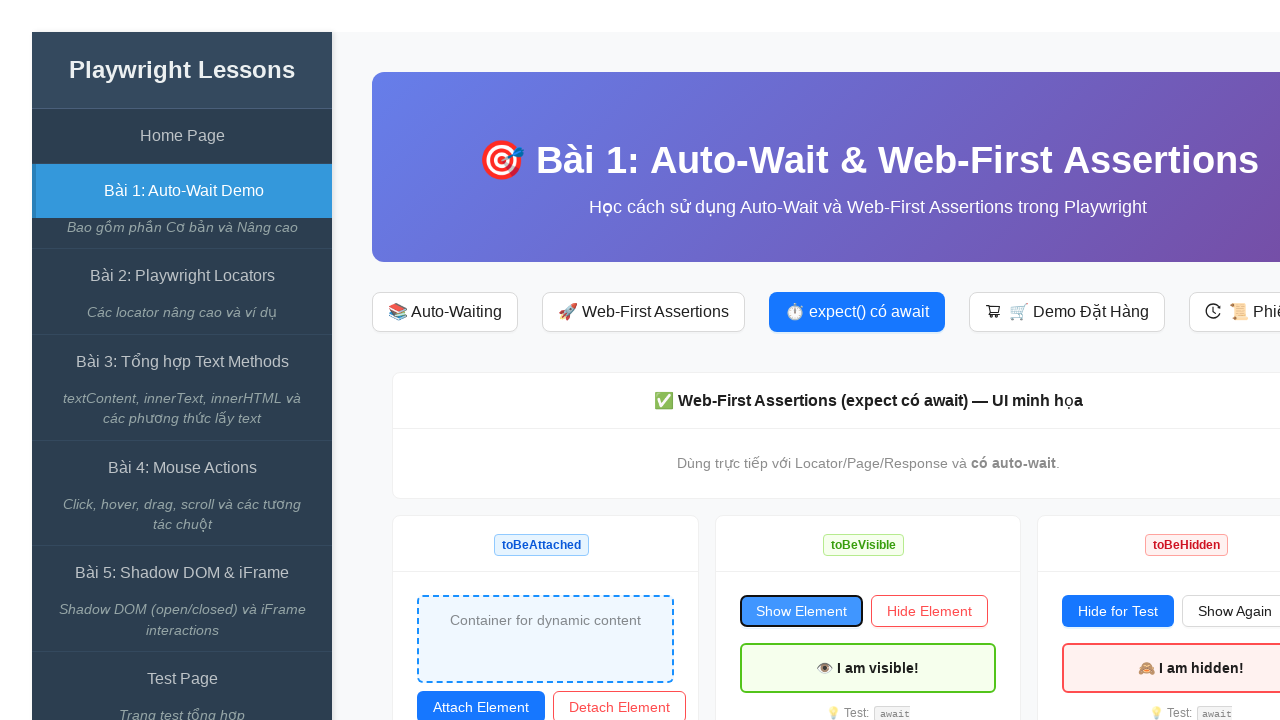

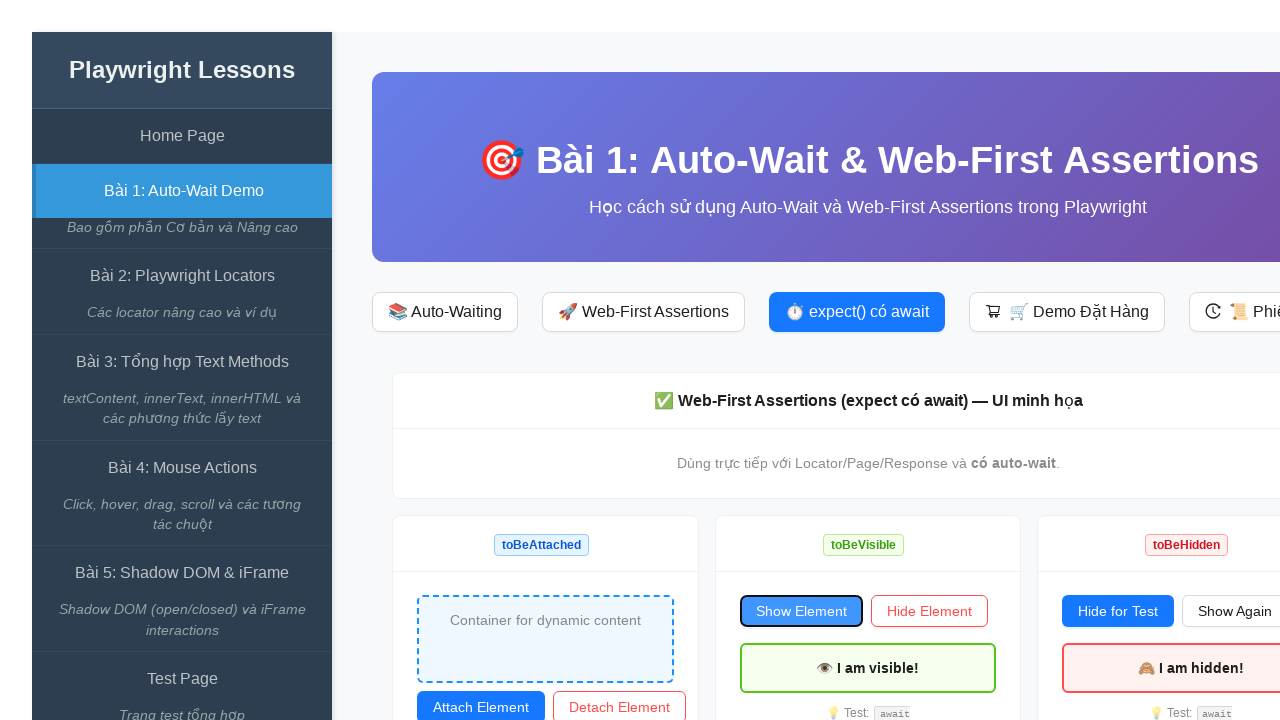